Tests the Python.org website by navigating to the homepage, finding the search box, entering a search query "pycon", and submitting the search form

Starting URL: http://www.python.org

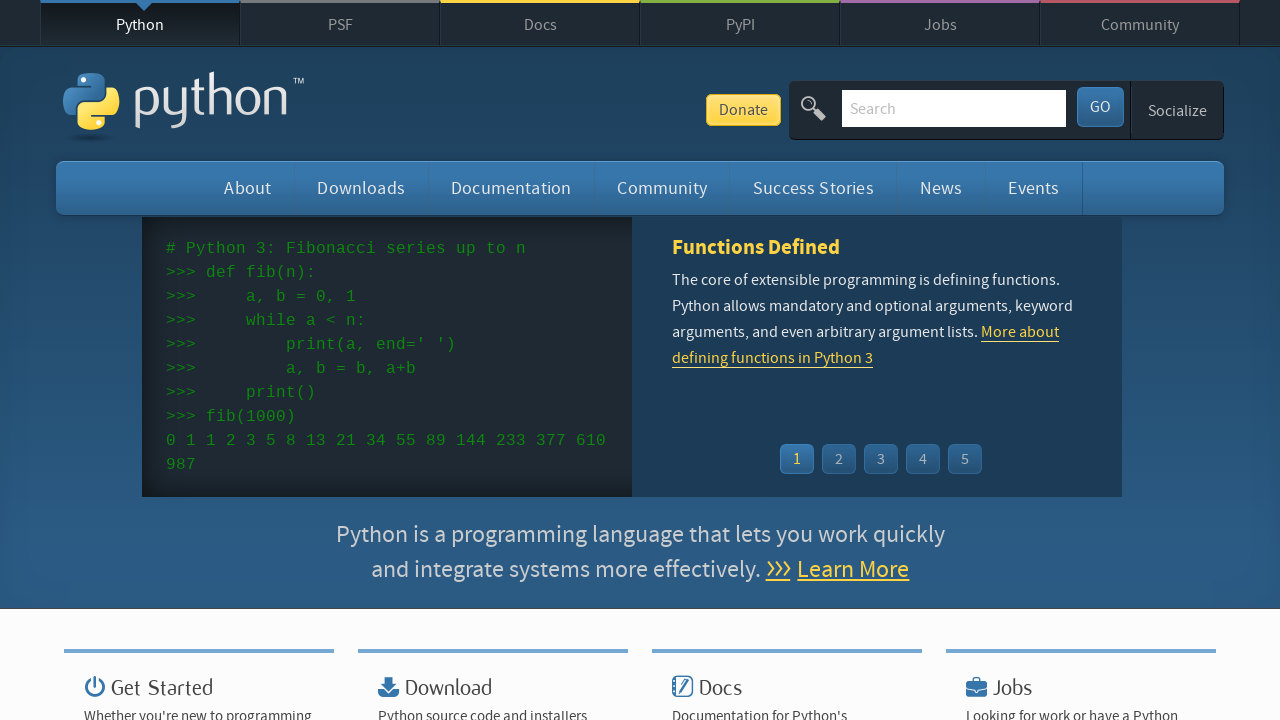

Located and cleared the search box on input[name='q']
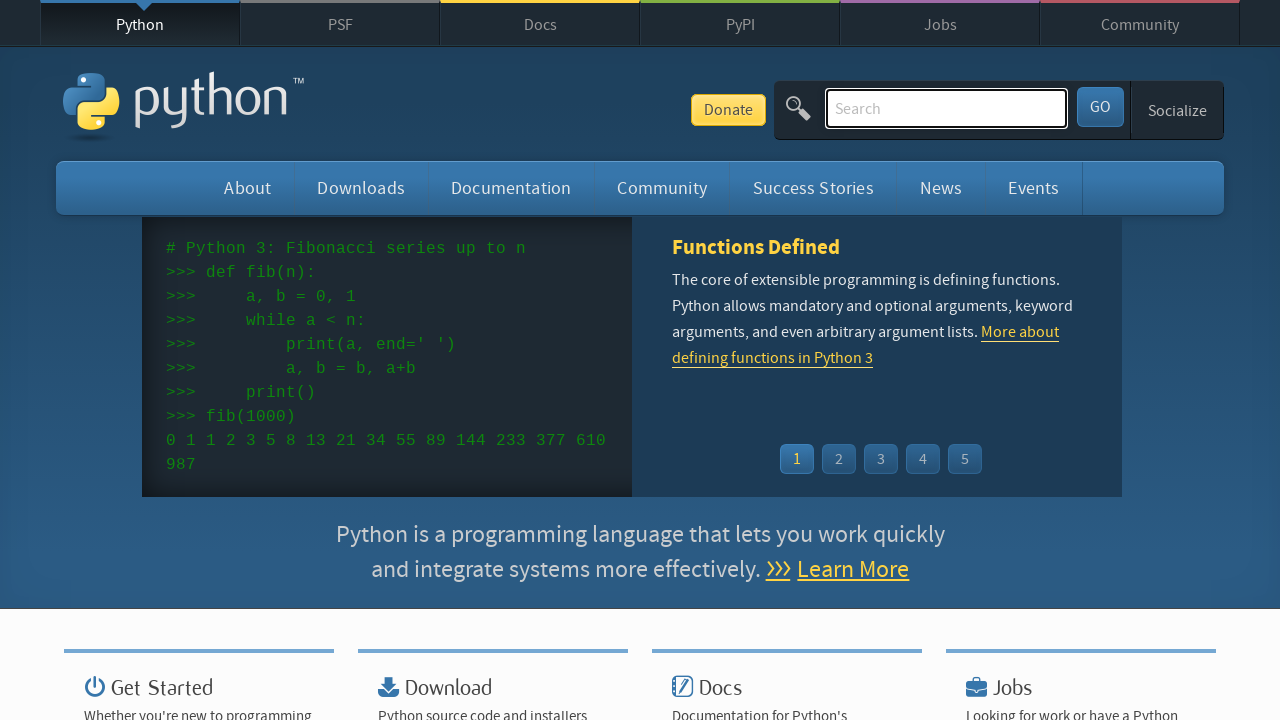

Entered 'pycon' search query into search box on input[name='q']
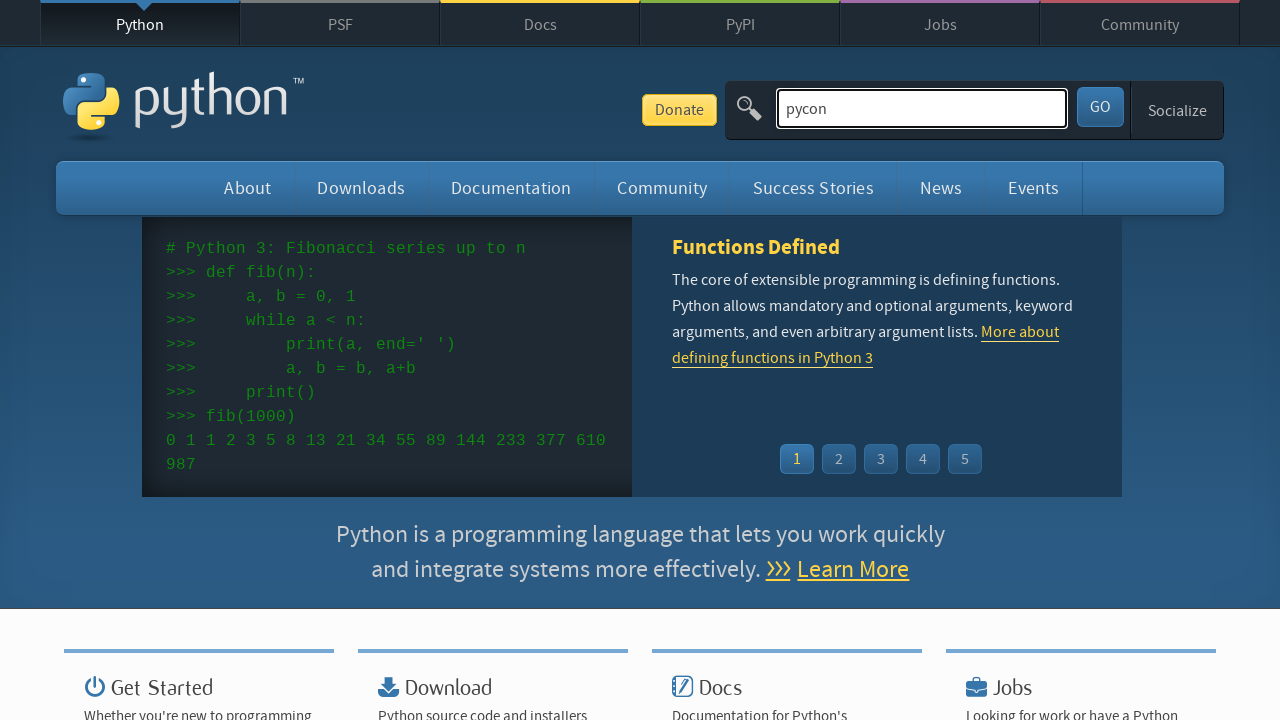

Submitted search form by pressing Enter on input[name='q']
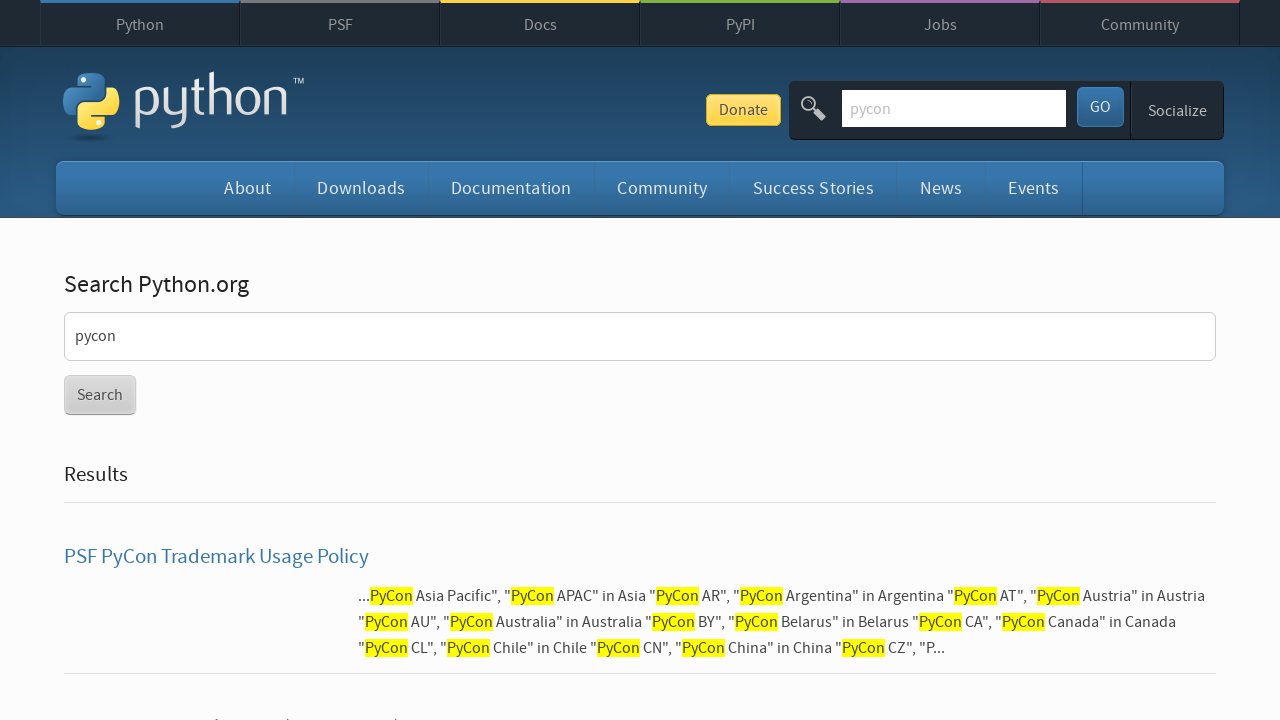

Search results page fully loaded
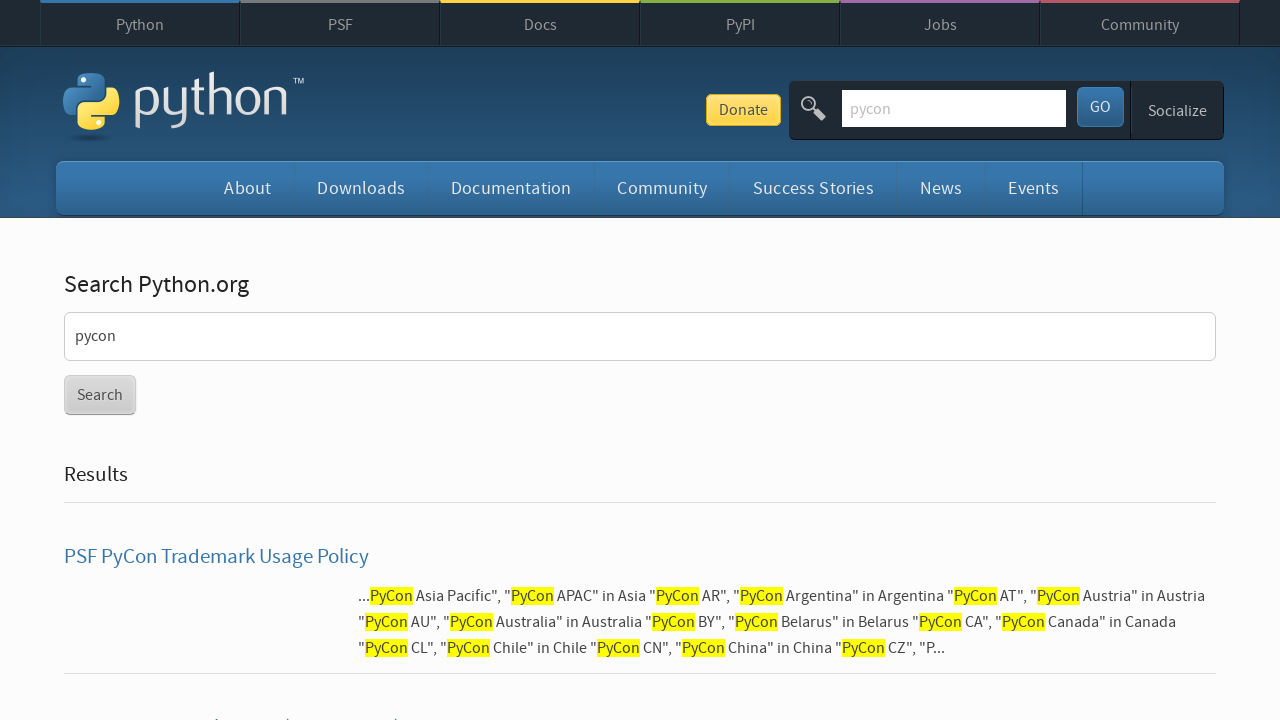

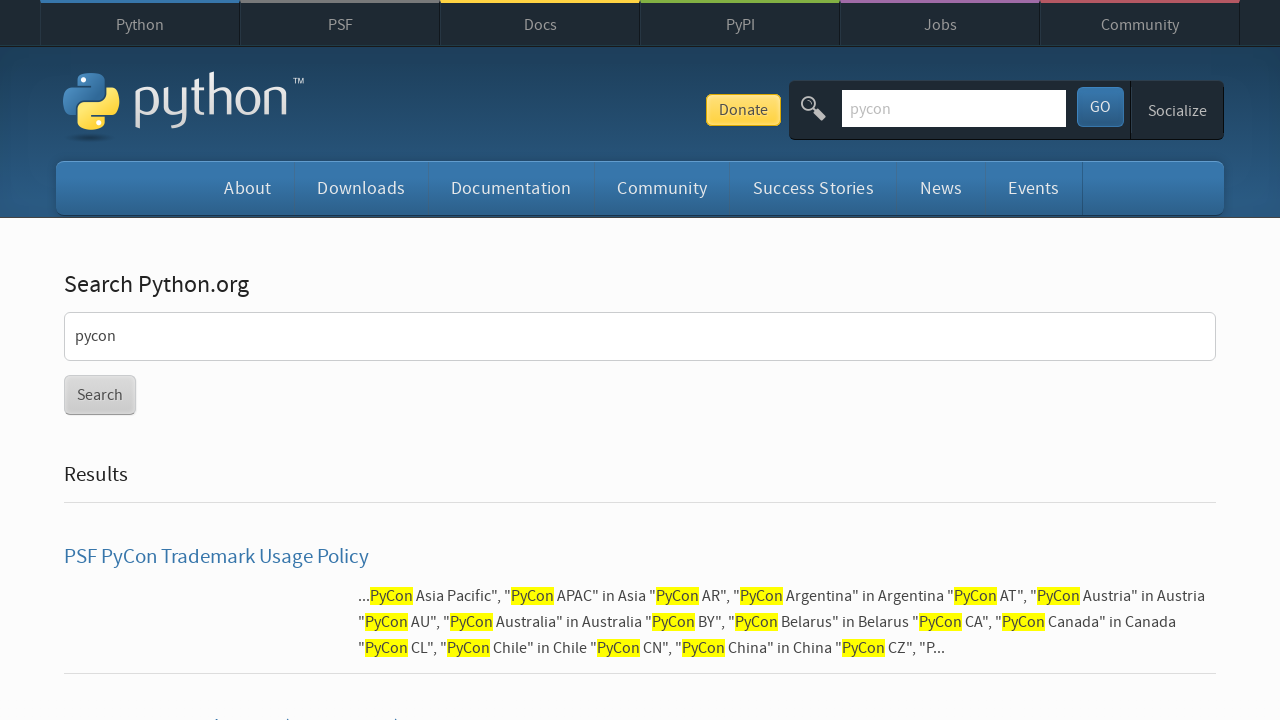